Tests renting all three cats and then using the Reset link to restore them, verifying all cats are available again

Starting URL: https://cs1632.appspot.com/

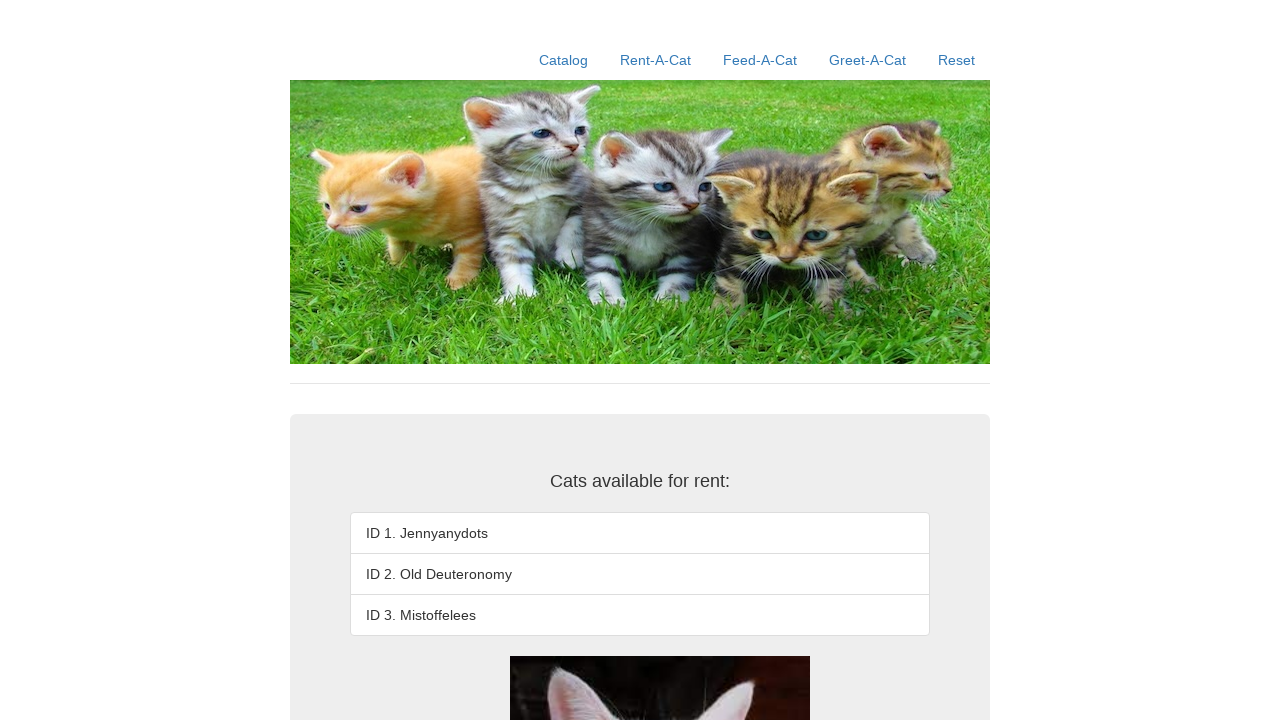

Reset cookies for all three cats to false
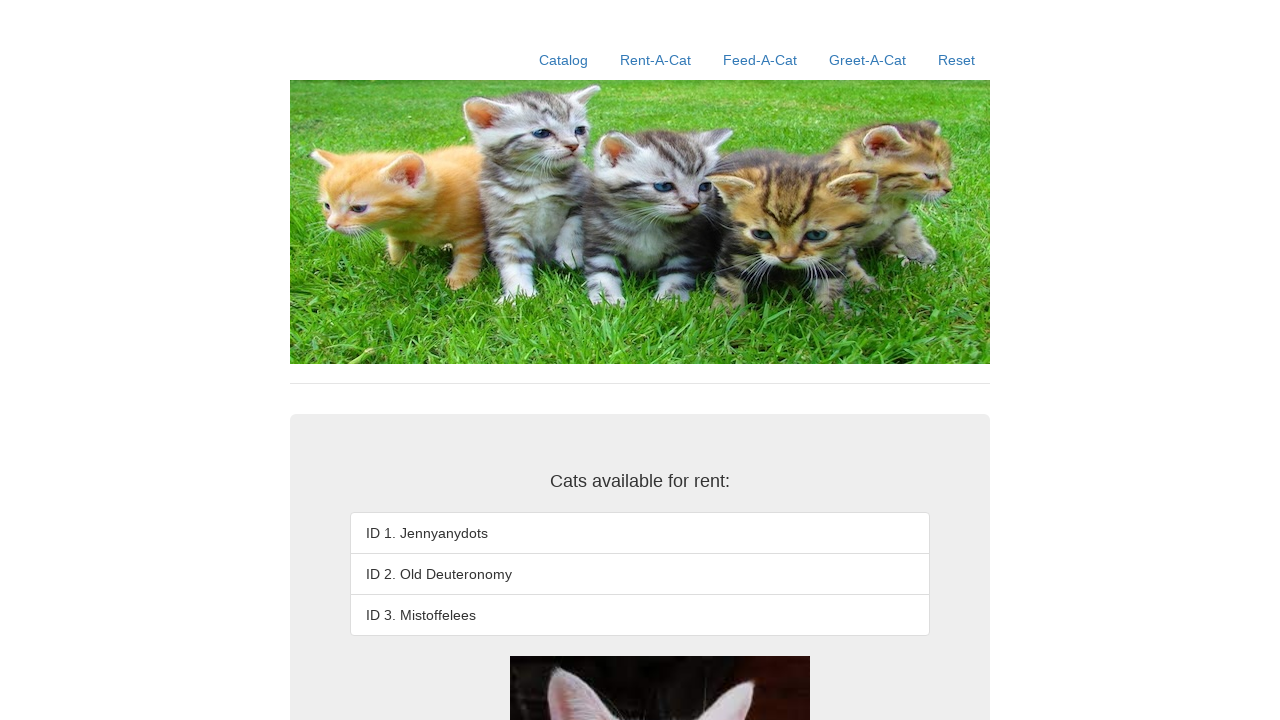

Clicked on Rent-A-Cat link at (656, 60) on text=Rent-A-Cat
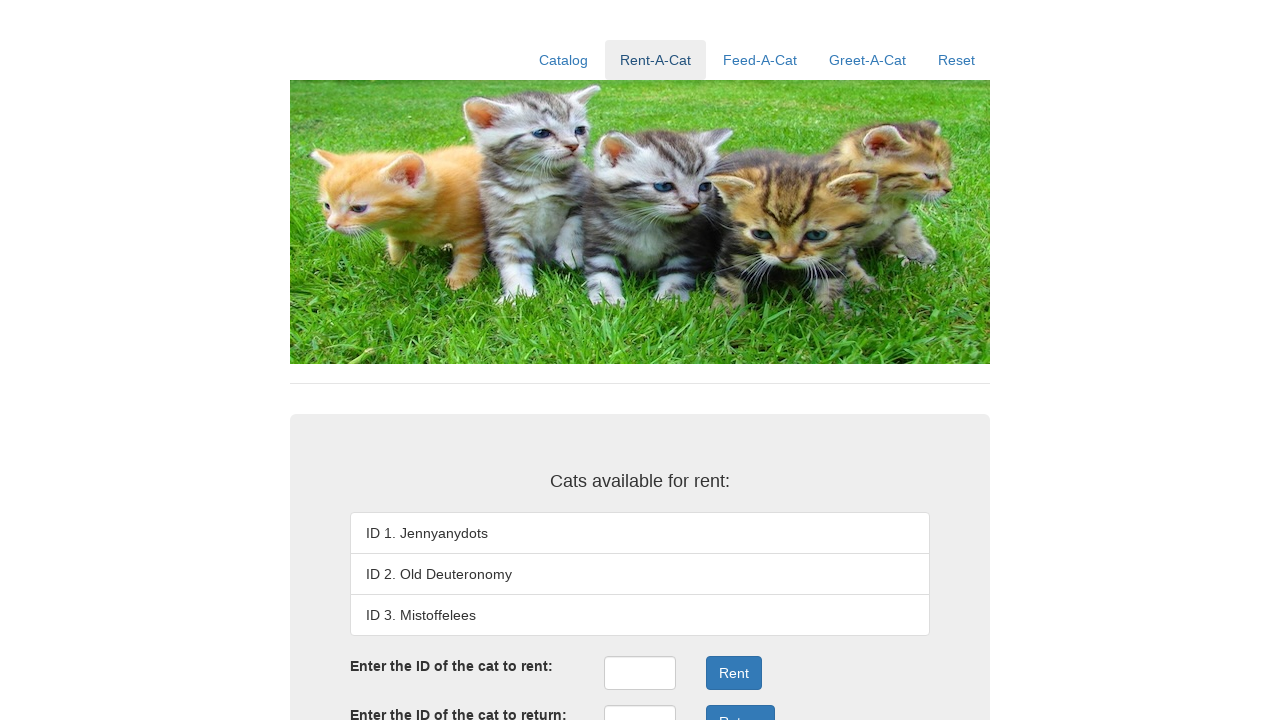

Clicked on rentID field for cat 1 at (640, 673) on #rentID
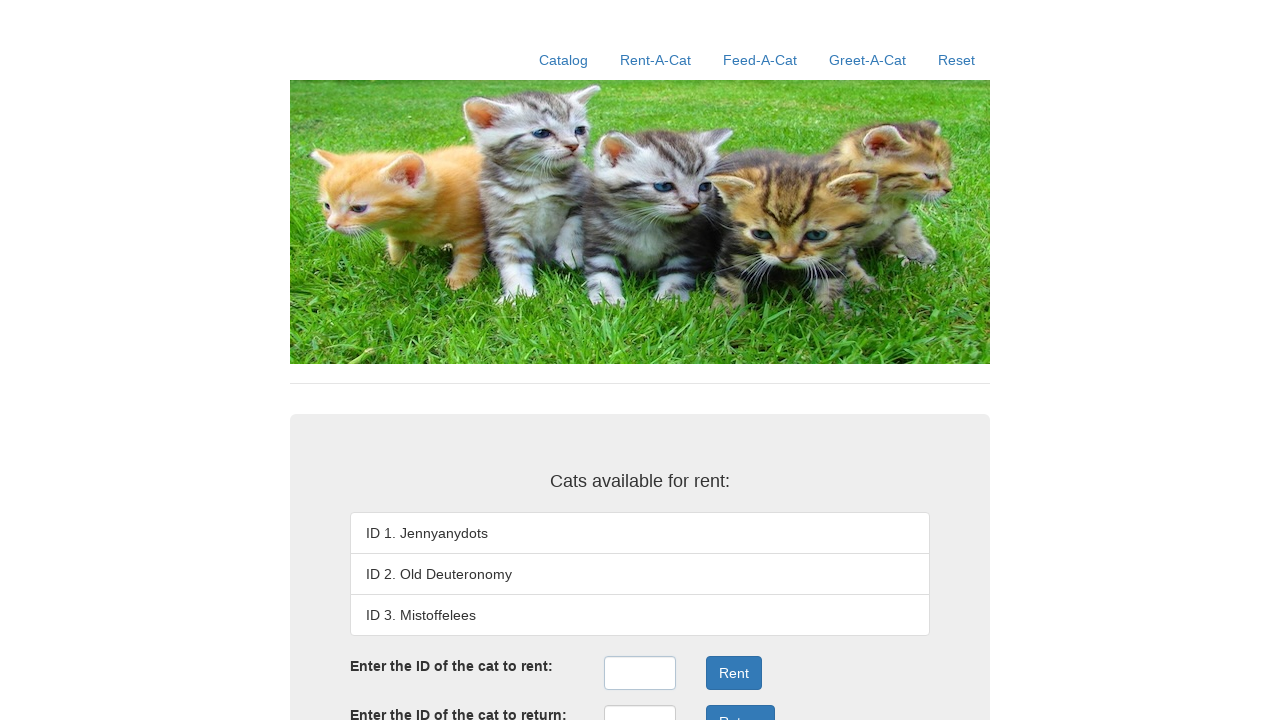

Filled rentID field with '1' on #rentID
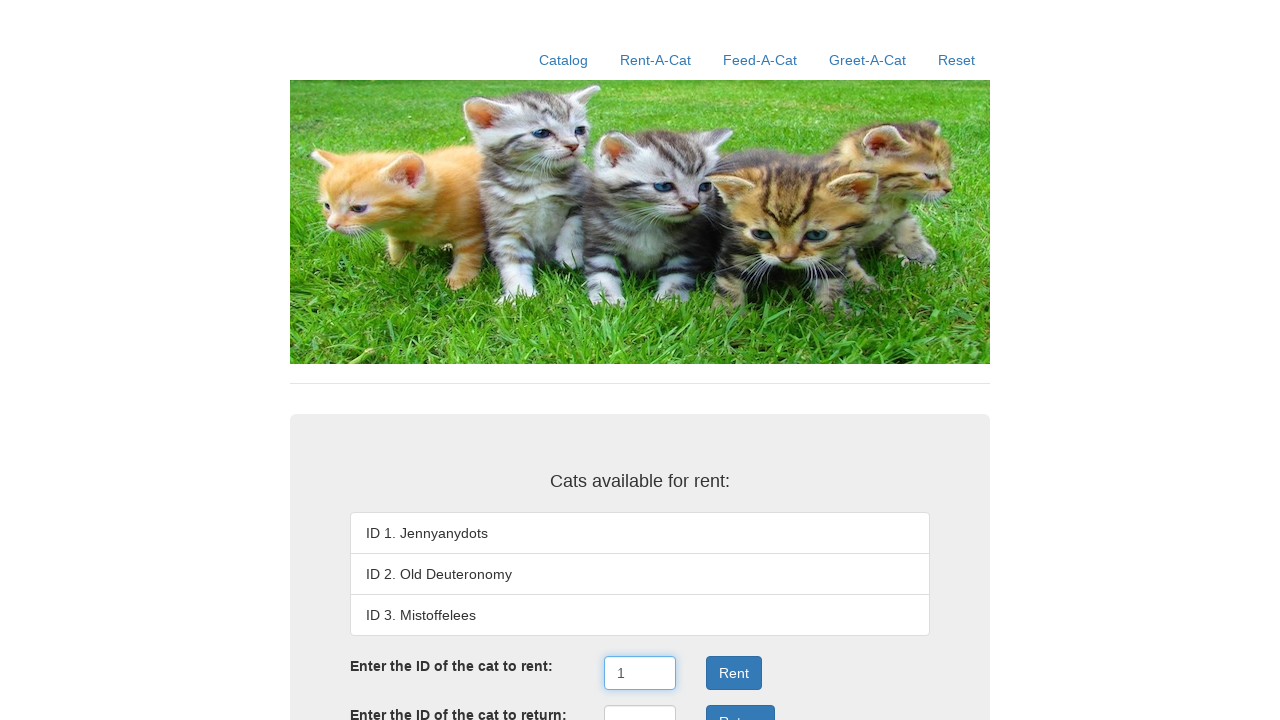

Clicked submit button to rent cat 1 at (734, 673) on .form-group:nth-child(3) .btn
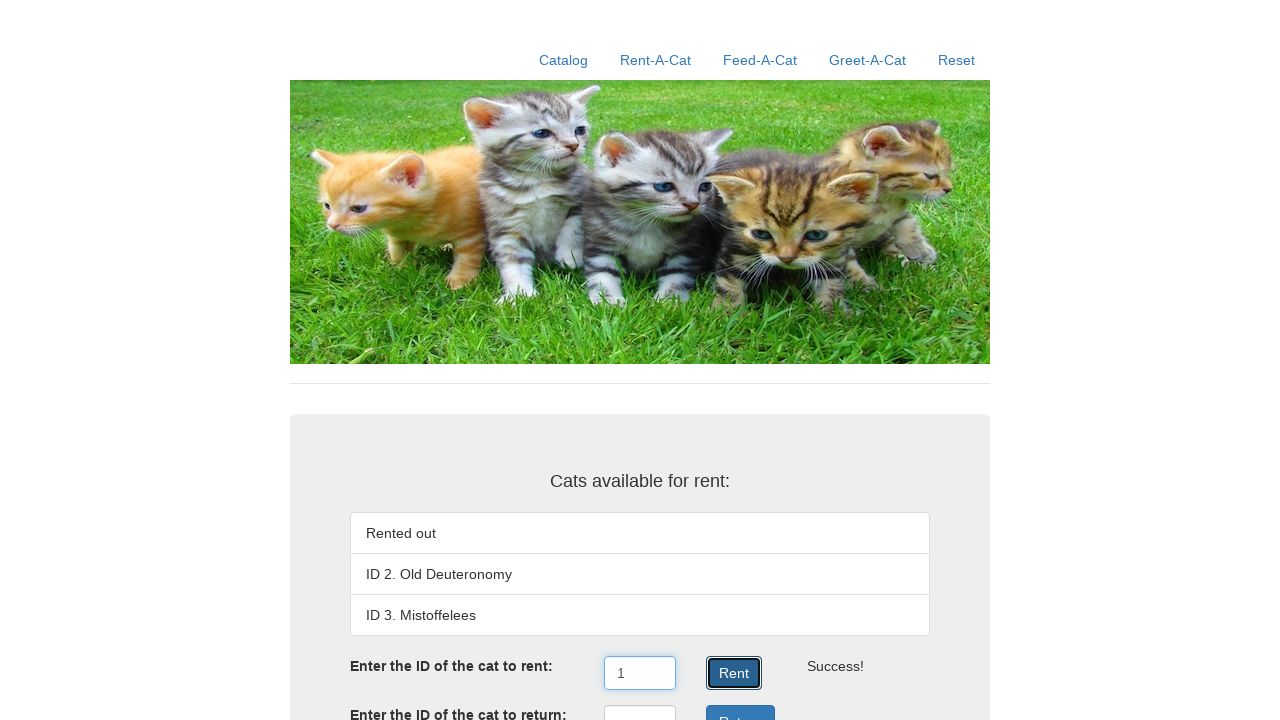

Clicked on rentID field for cat 2 at (640, 673) on #rentID
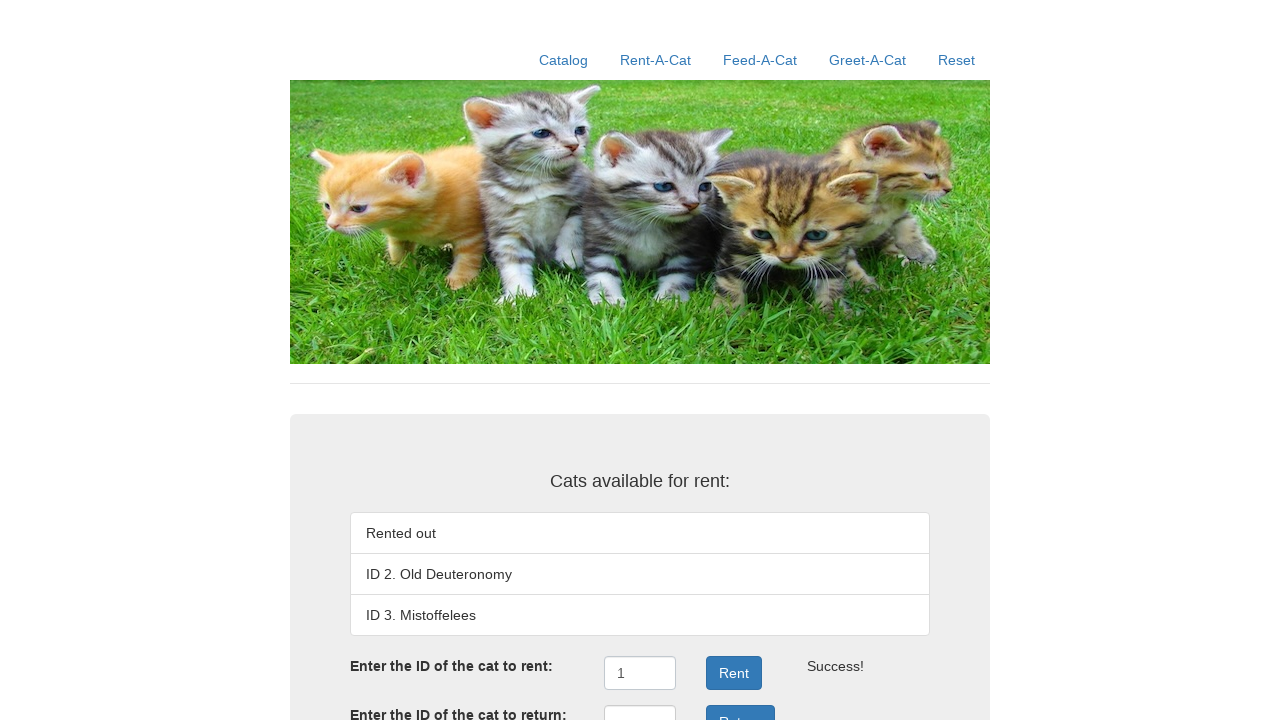

Filled rentID field with '2' on #rentID
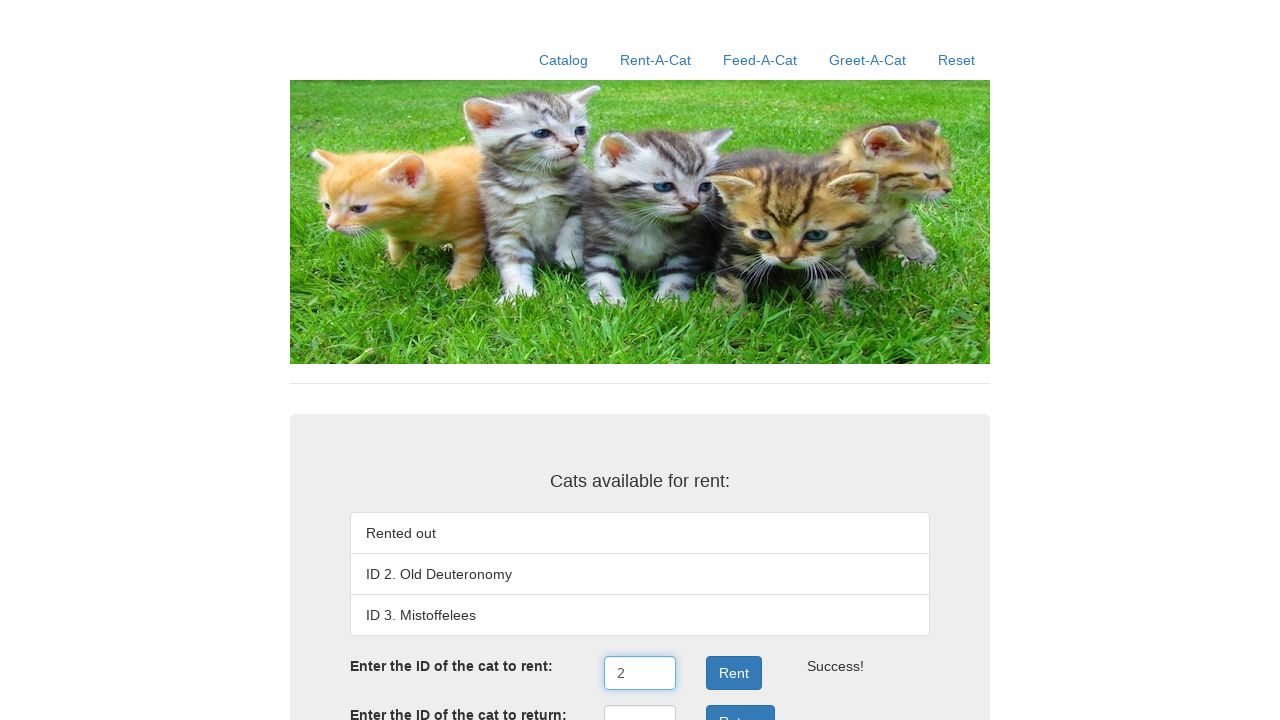

Clicked submit button to rent cat 2 at (734, 673) on .form-group:nth-child(3) .btn
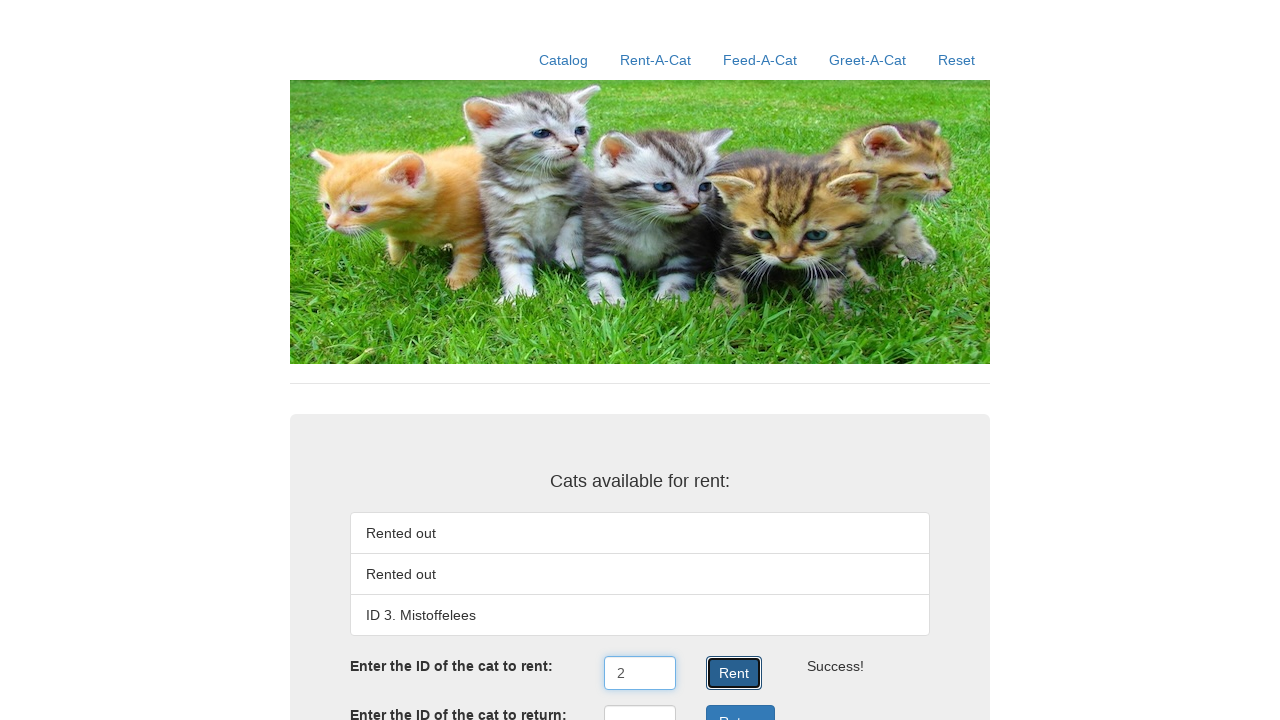

Clicked on rentID field for cat 3 at (640, 673) on #rentID
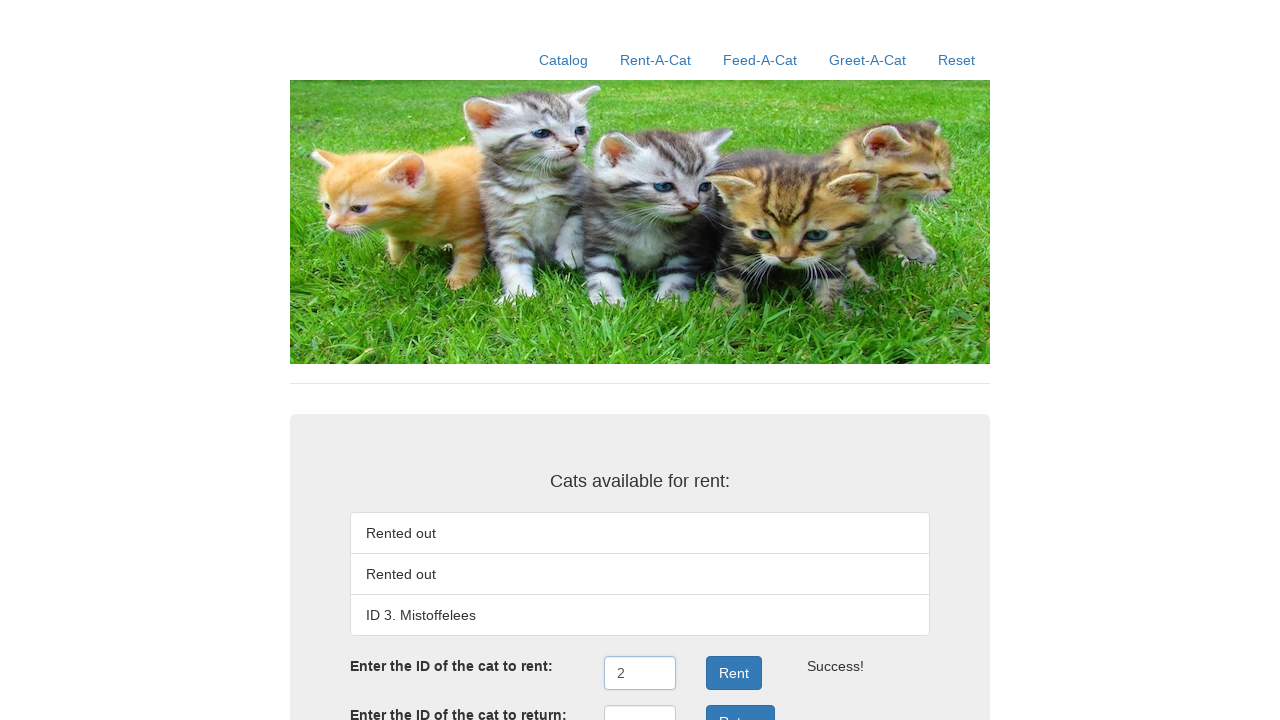

Filled rentID field with '3' on #rentID
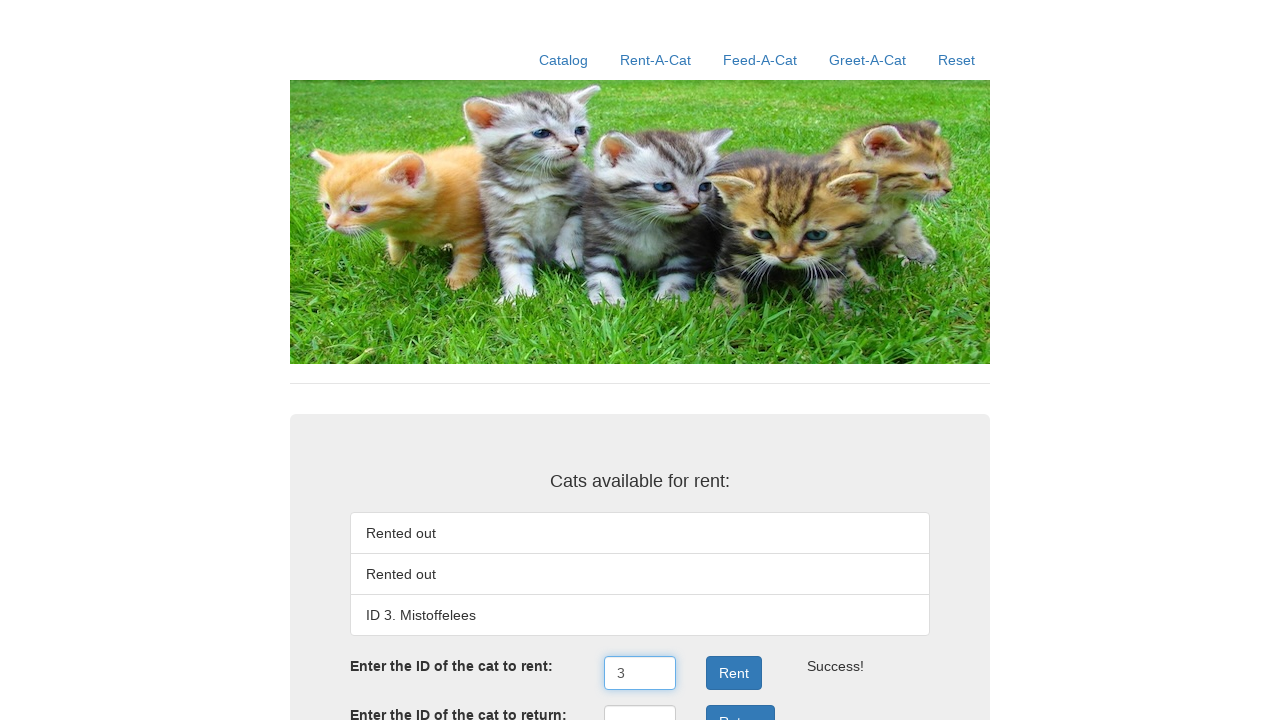

Clicked submit button to rent cat 3 at (734, 673) on .form-group:nth-child(3) .btn
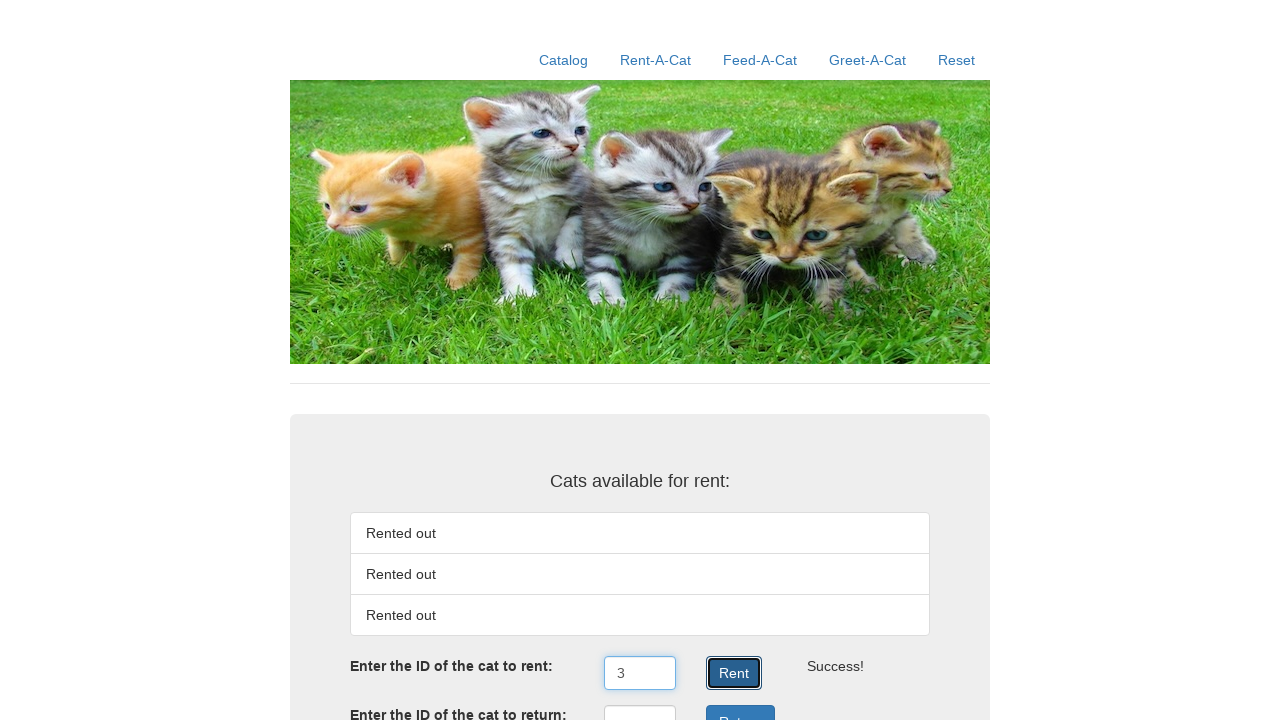

Clicked Reset link to restore all cats at (956, 60) on text=Reset
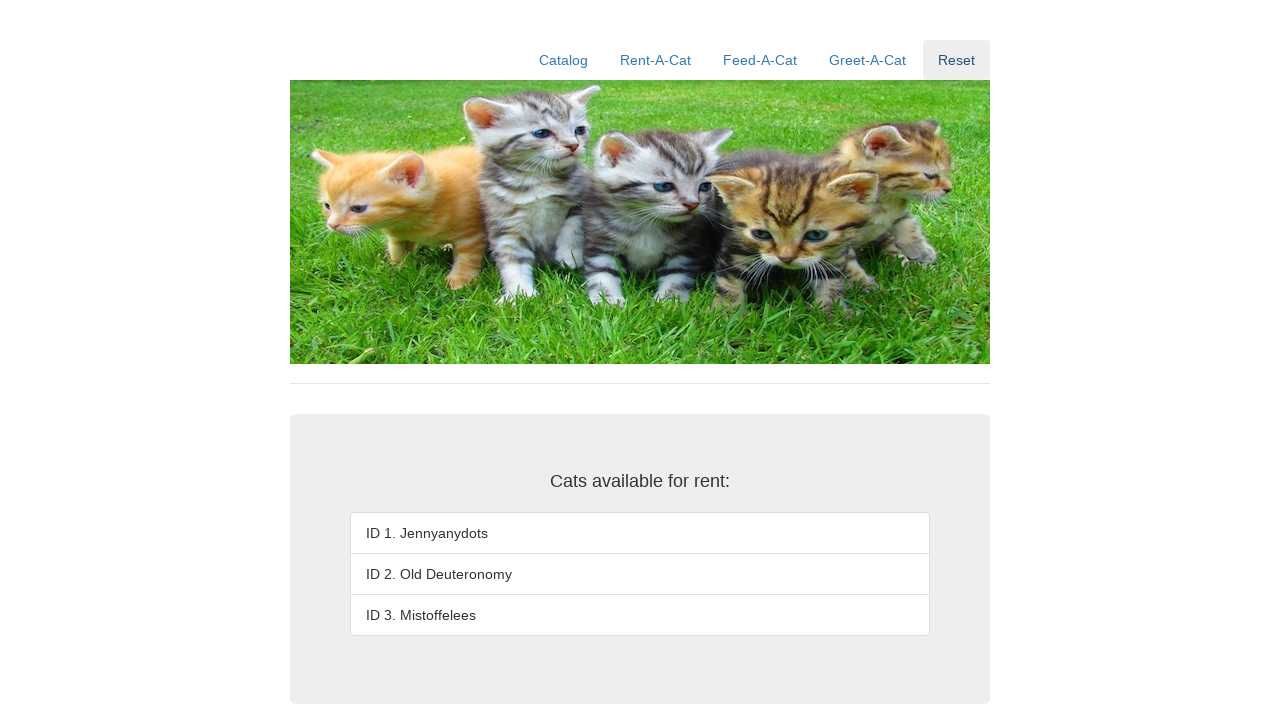

Waited for jumbotron to be visible after reset
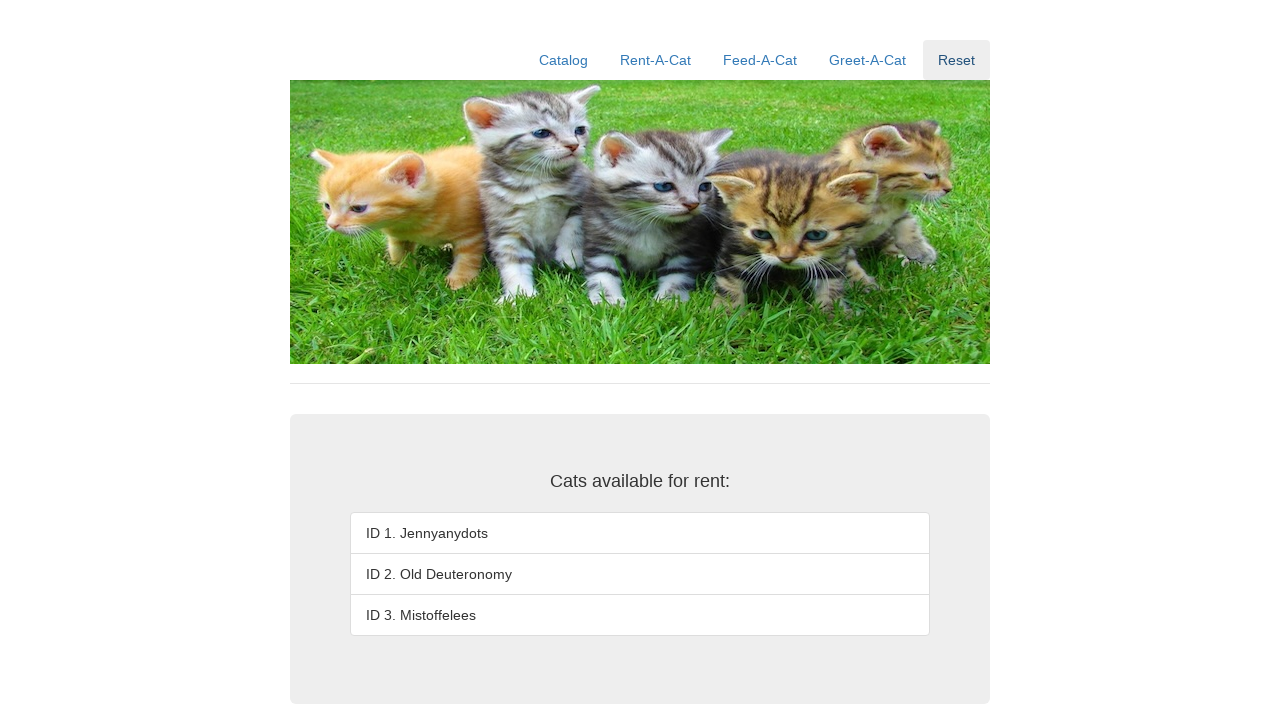

Verified cat 1 (Jennyanydots) is available
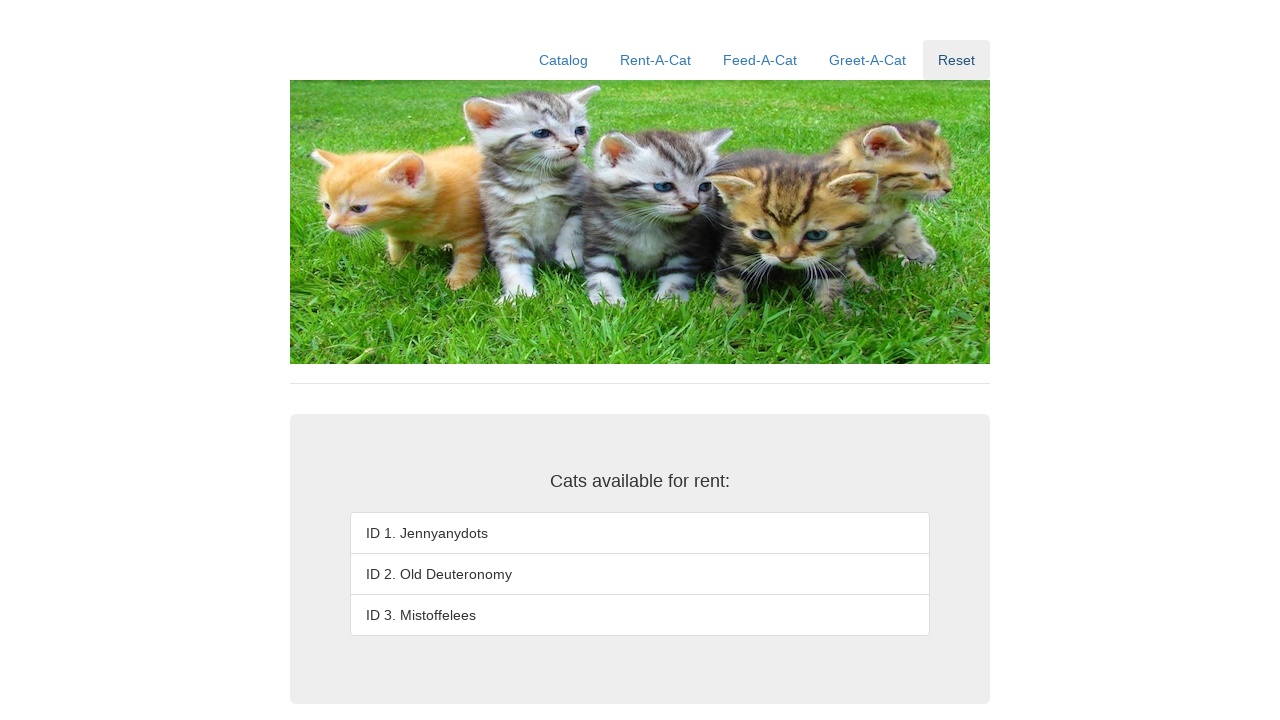

Verified cat 2 (Old Deuteronomy) is available
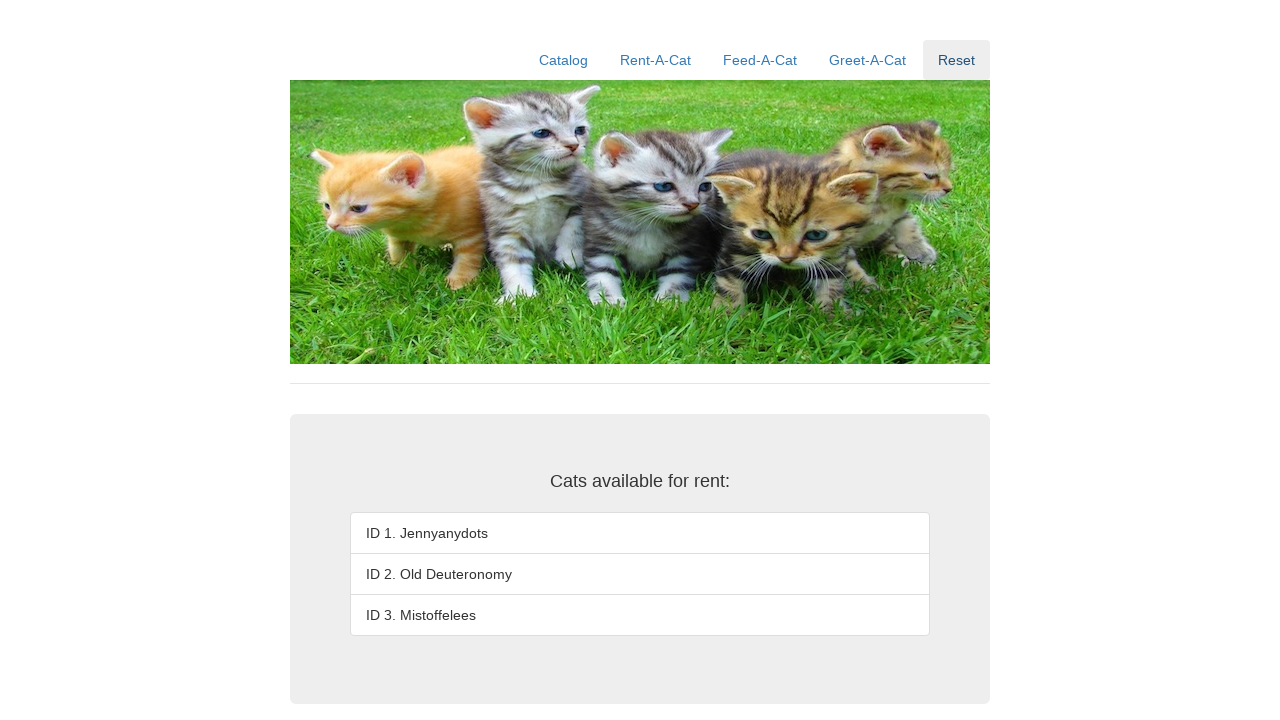

Verified cat 3 (Mistoffelees) is available
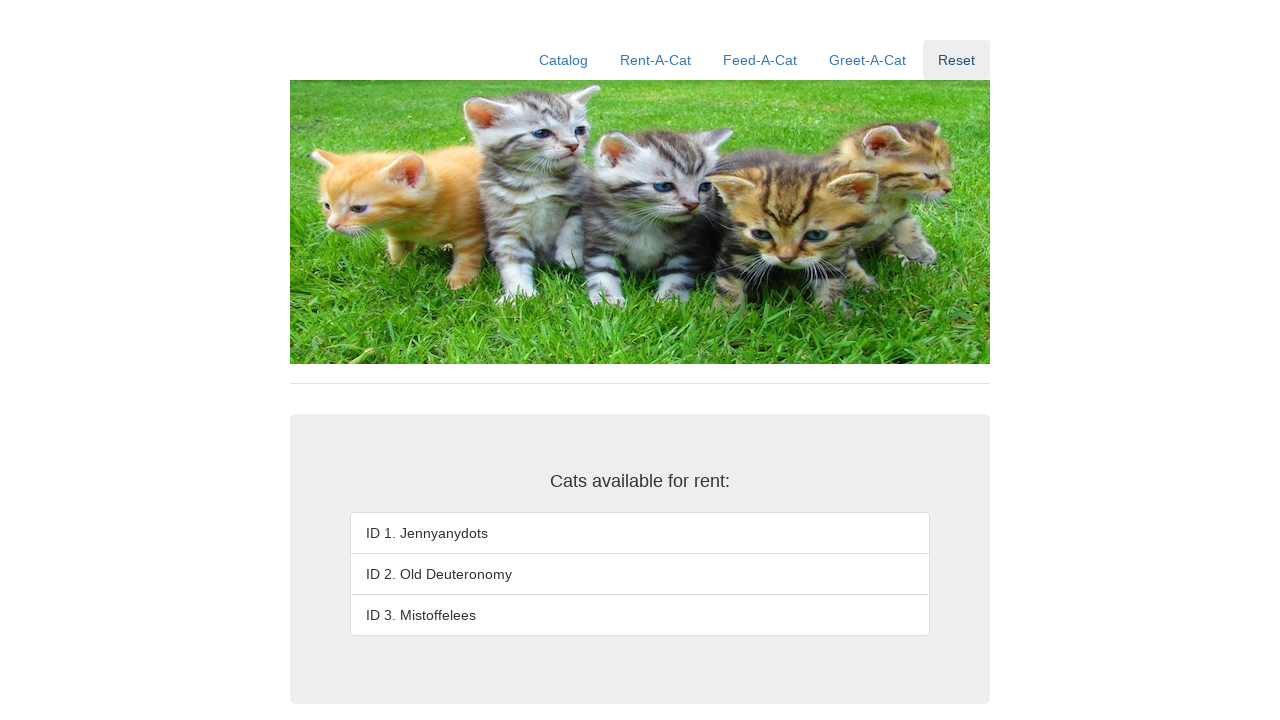

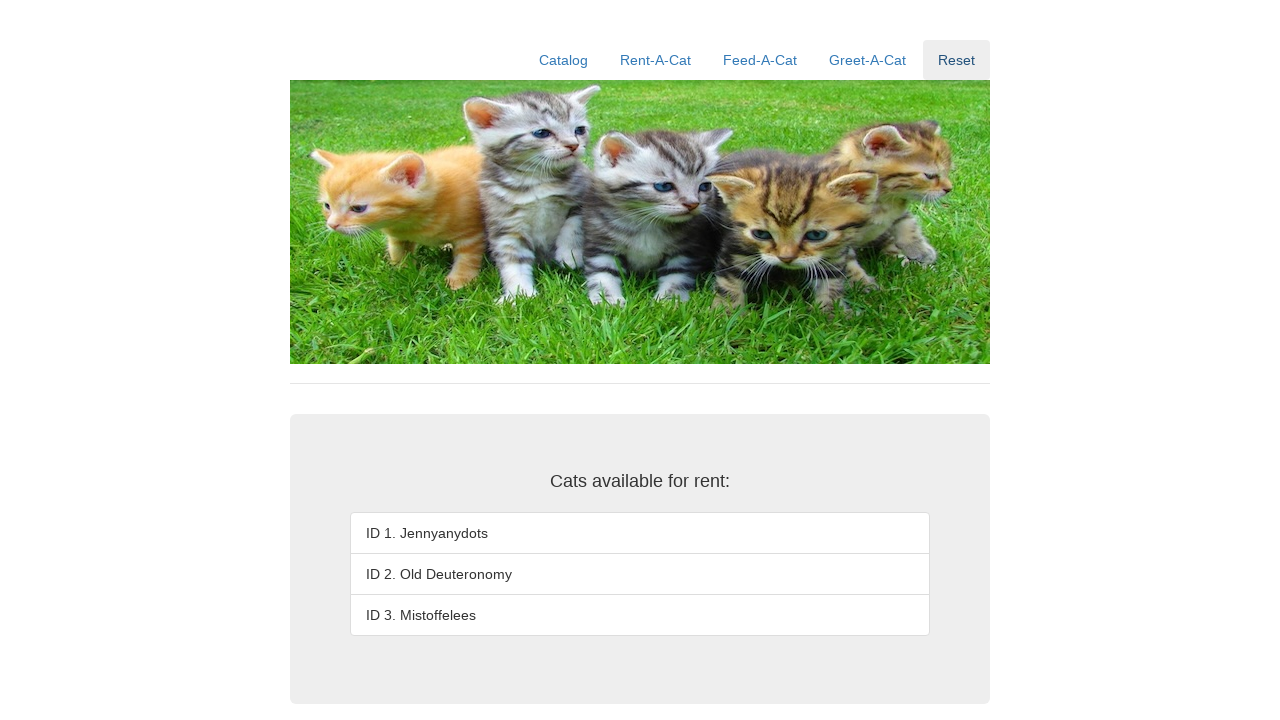